Solves a math problem by extracting two numbers from the page, calculating their sum, and selecting the result from a dropdown menu

Starting URL: http://suninjuly.github.io/selects1.html

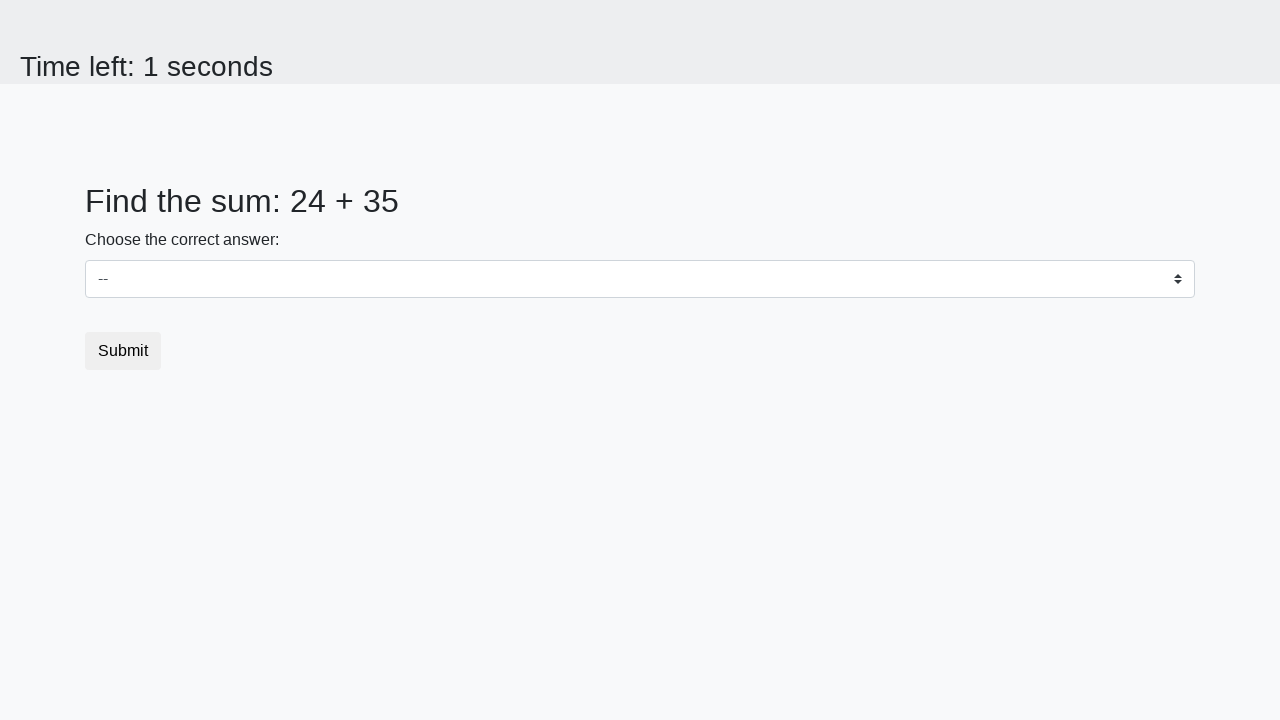

Navigated to math problem page
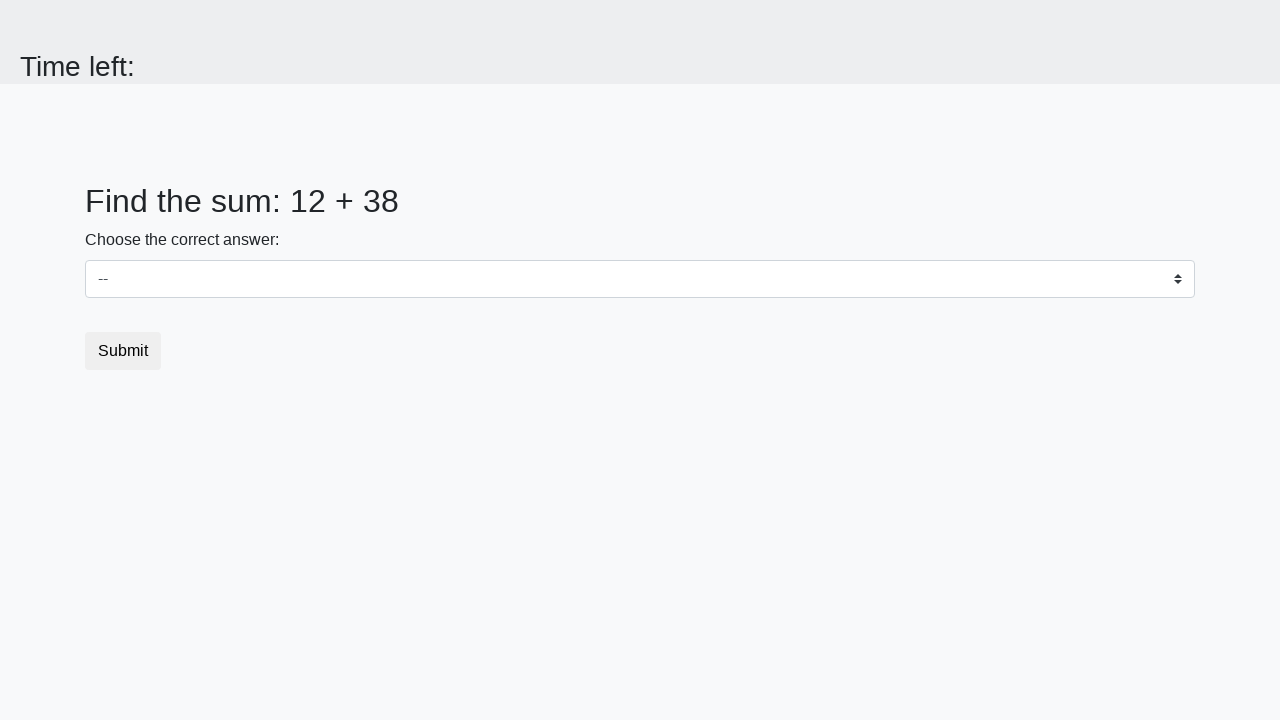

Extracted first number from page
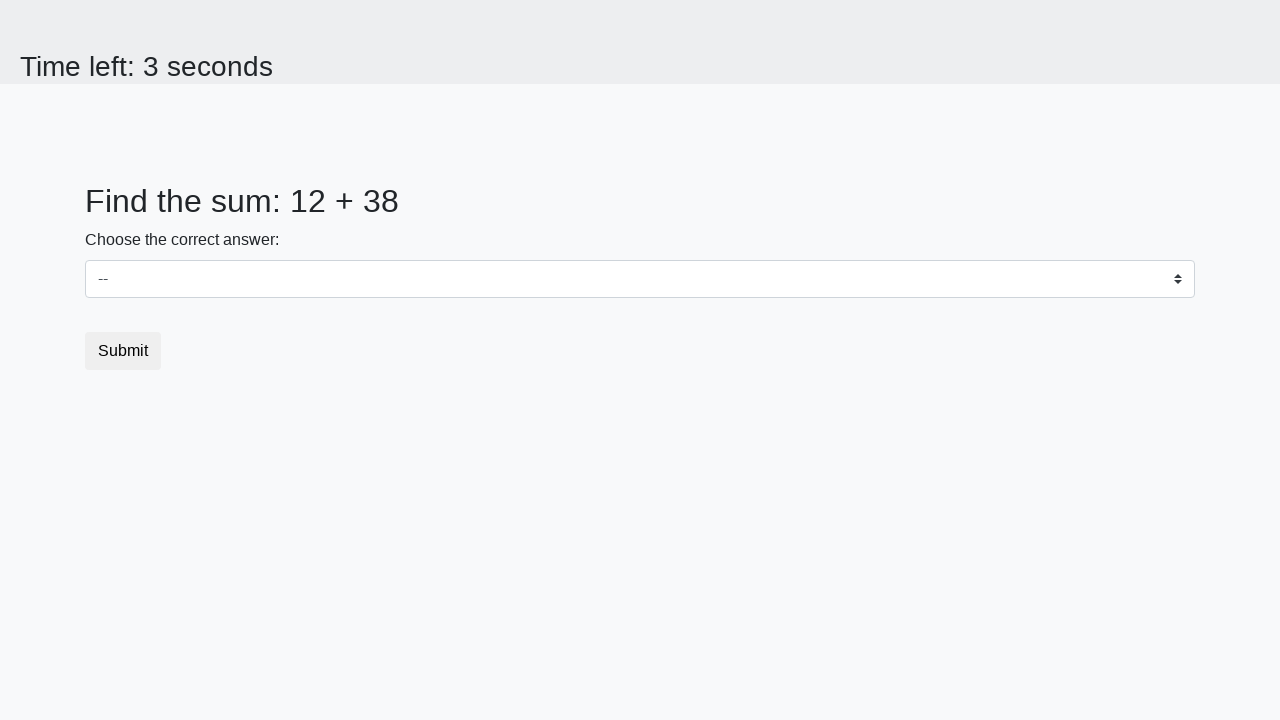

Extracted second number from page
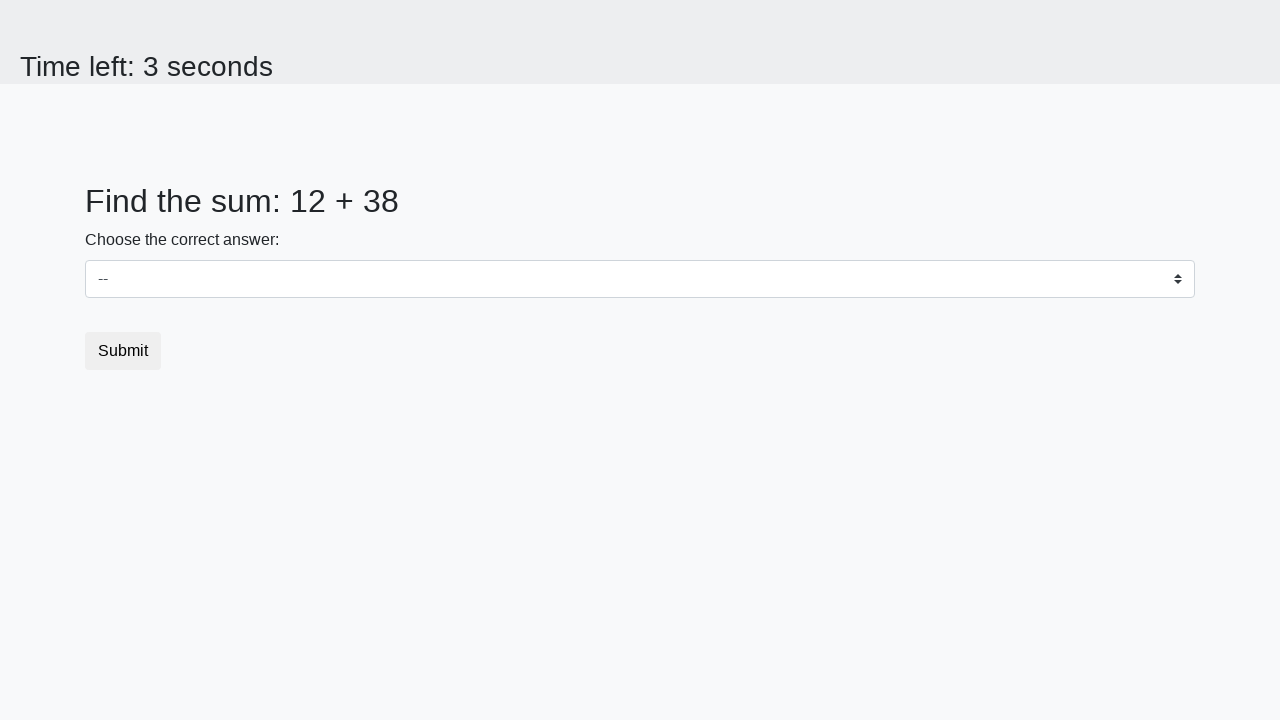

Calculated sum: 12 + 38 = 50
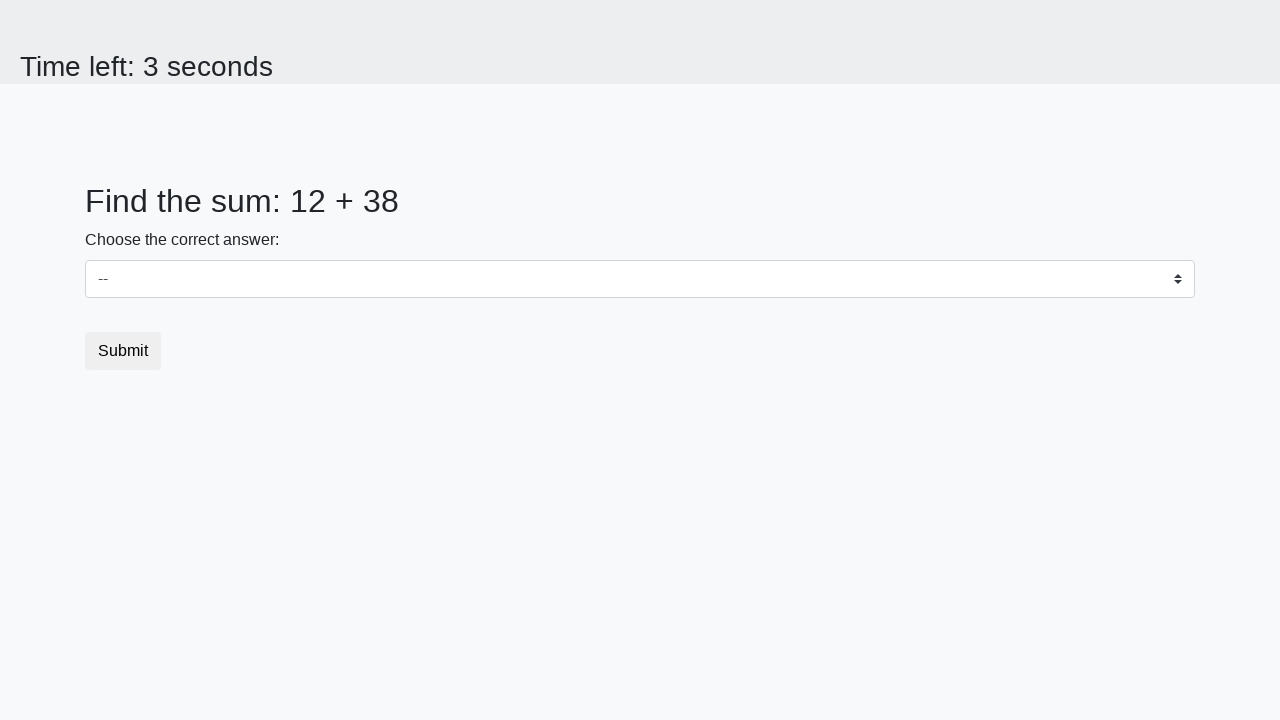

Selected 50 from dropdown menu on select
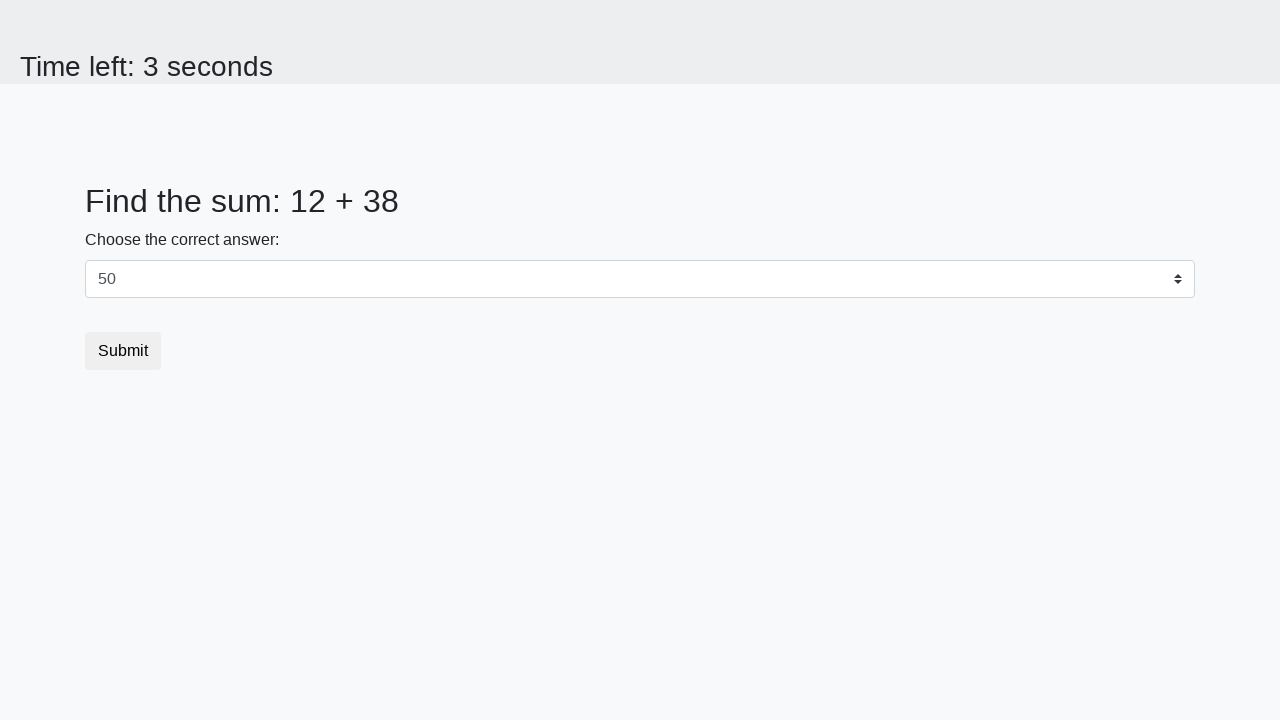

Clicked submit button at (123, 351) on button.btn
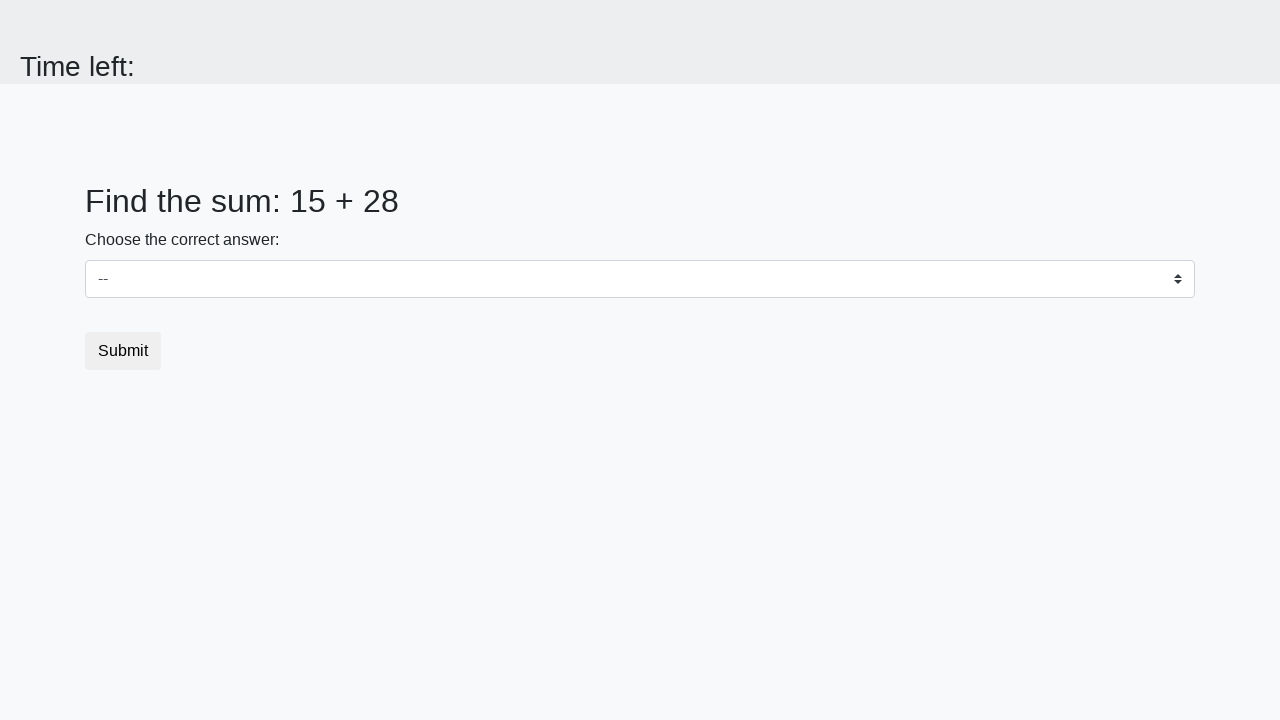

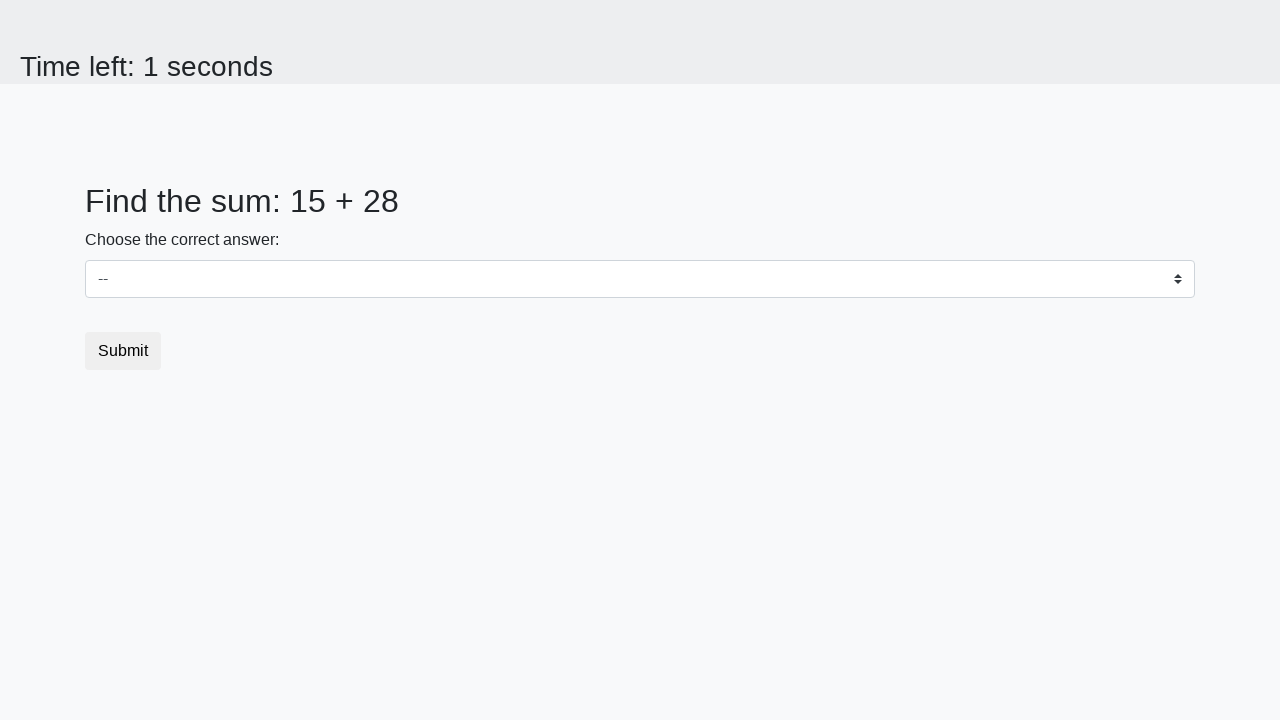